Tests search functionality on rp5.ru weather site by entering "Тула" (Tula) in the search field and verifying the search results page loads

Starting URL: https://rp5.ru

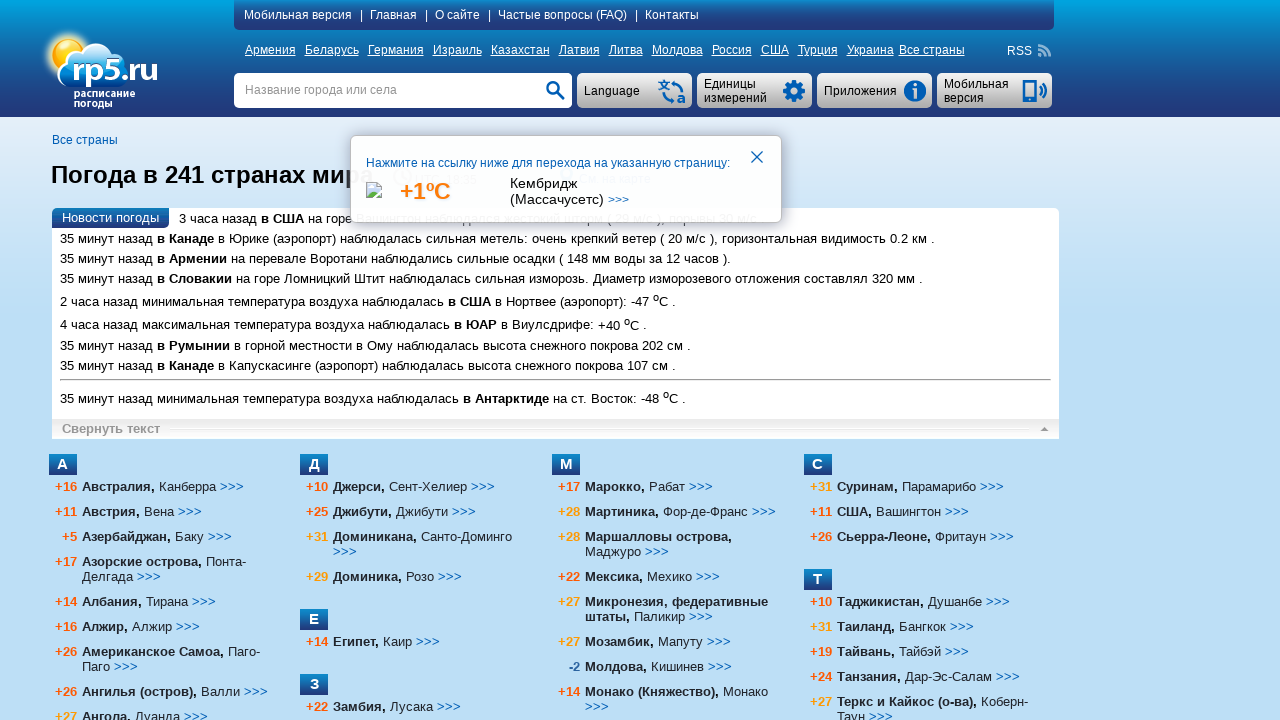

Filled search field with 'Тула' (Tula) on input[name='searchStr']
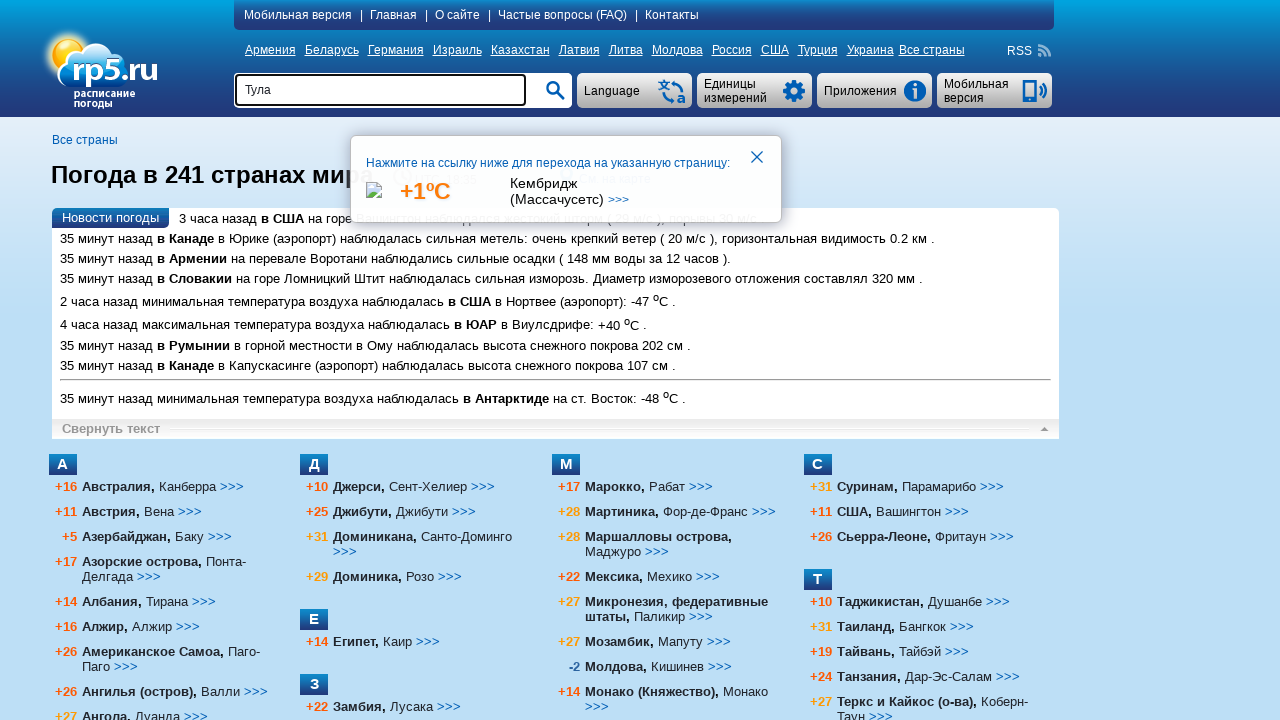

Pressed Enter to submit search on input[name='searchStr']
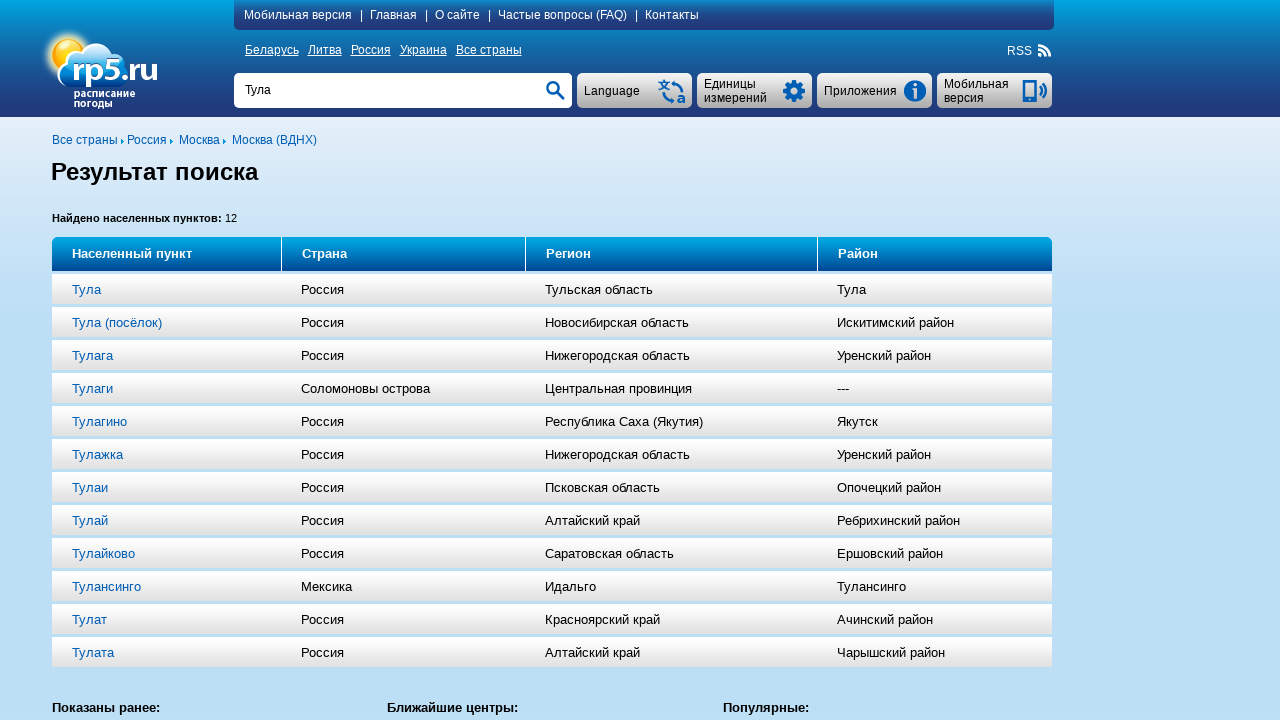

Search results page loaded with heading
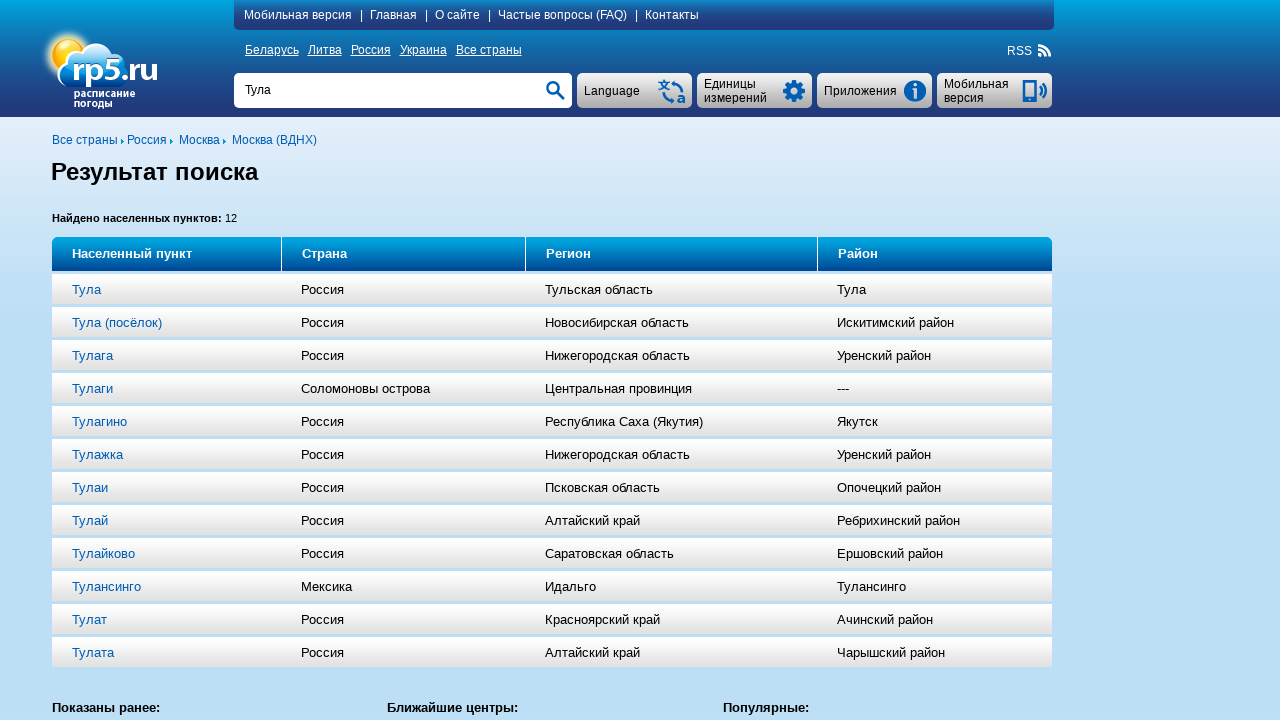

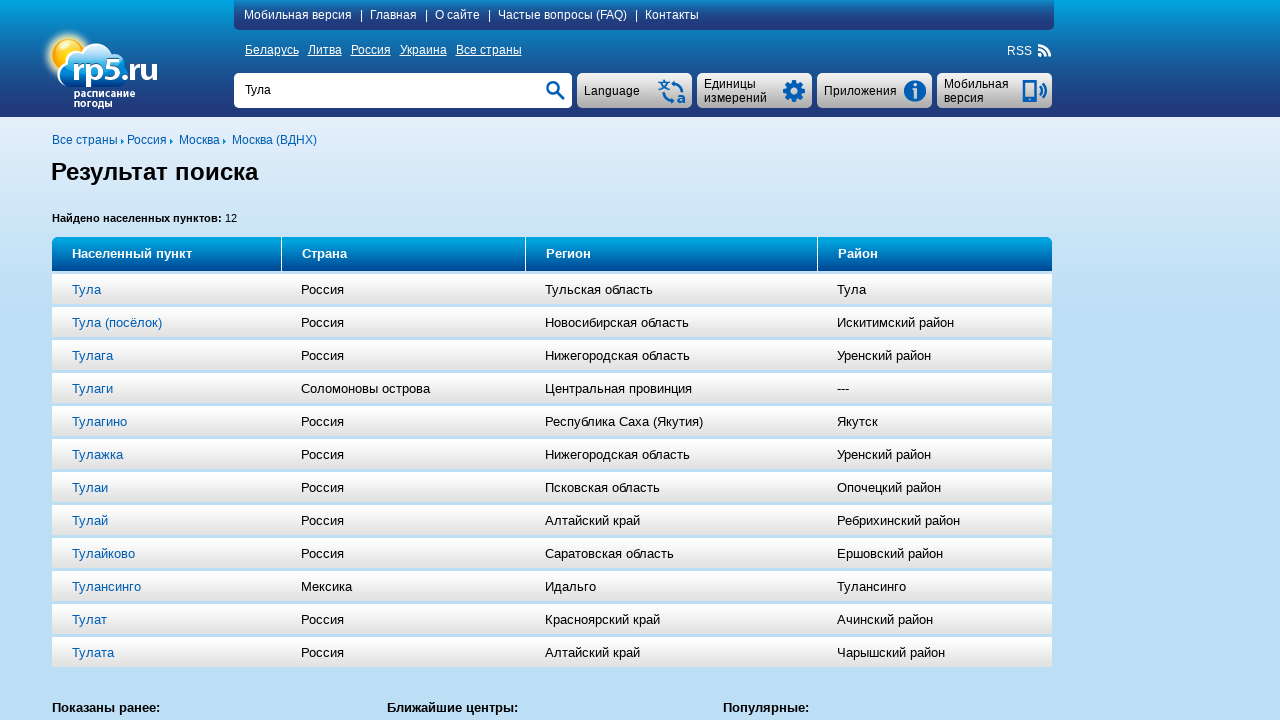